Tests visibility by clicking hide button and checking overlapped button visibility

Starting URL: http://uitestingplayground.com/visibility

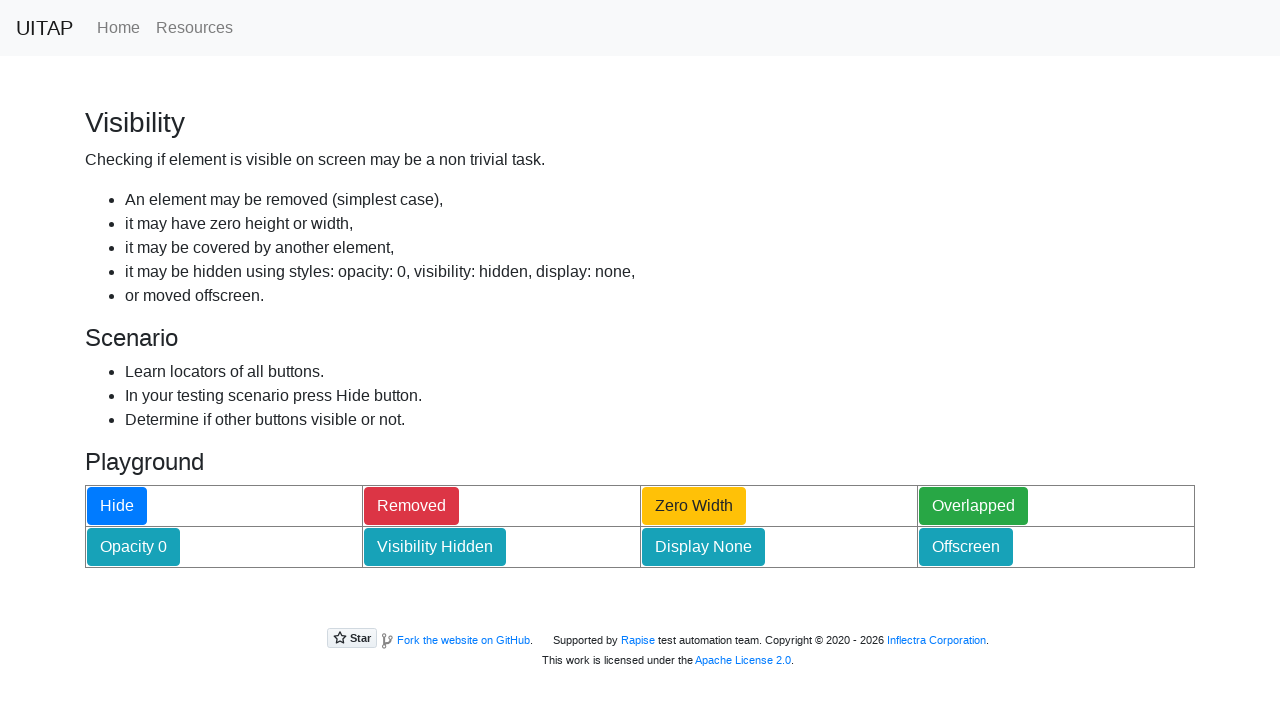

Clicked hide button at (117, 506) on #hideButton
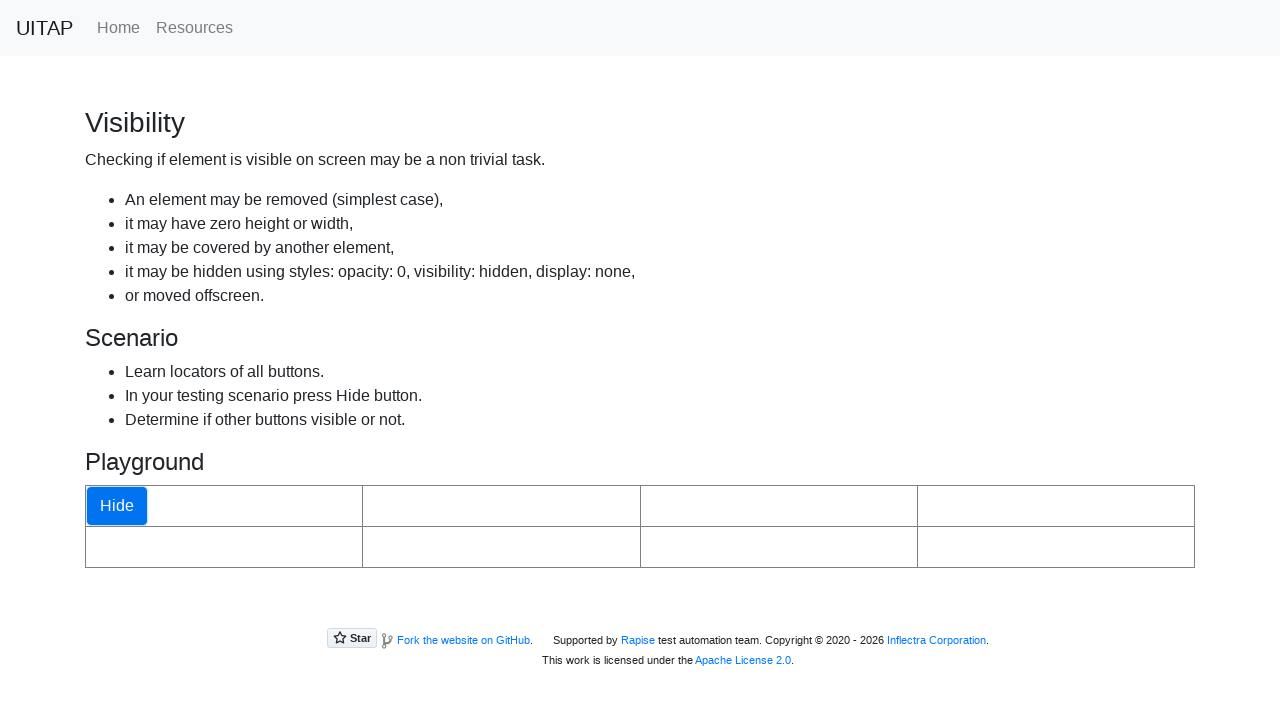

Checked visibility of overlapped button
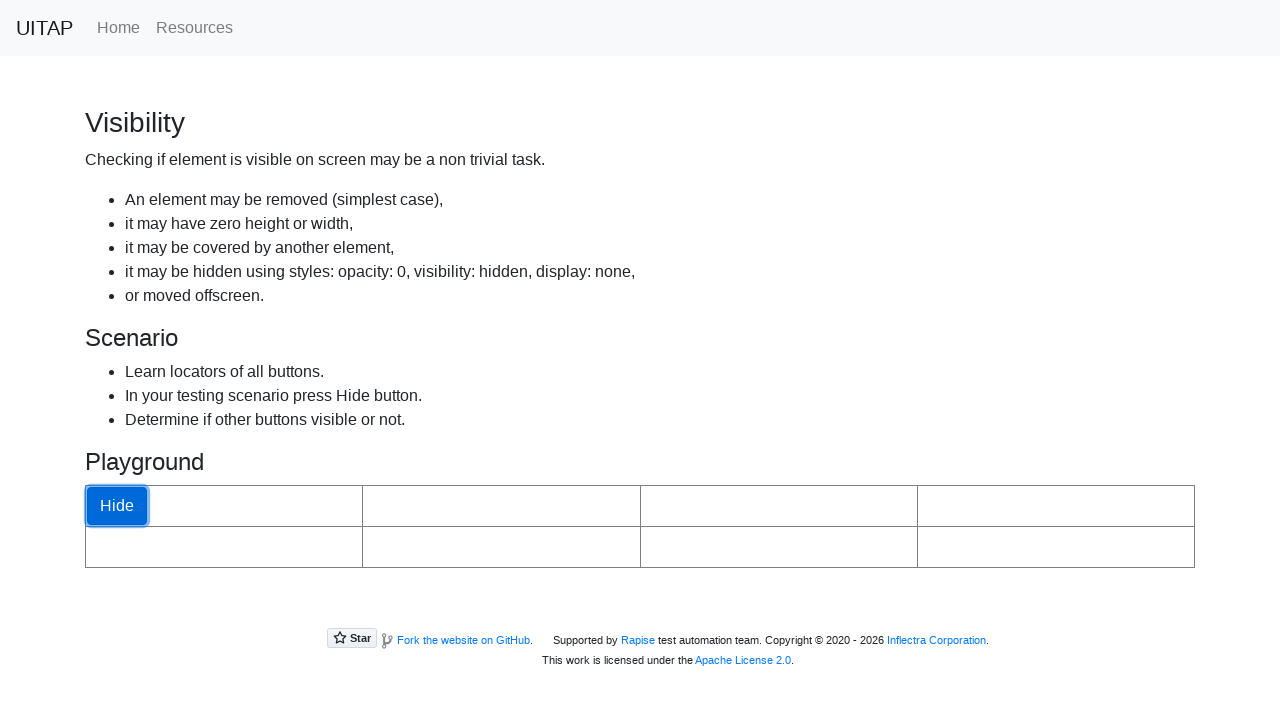

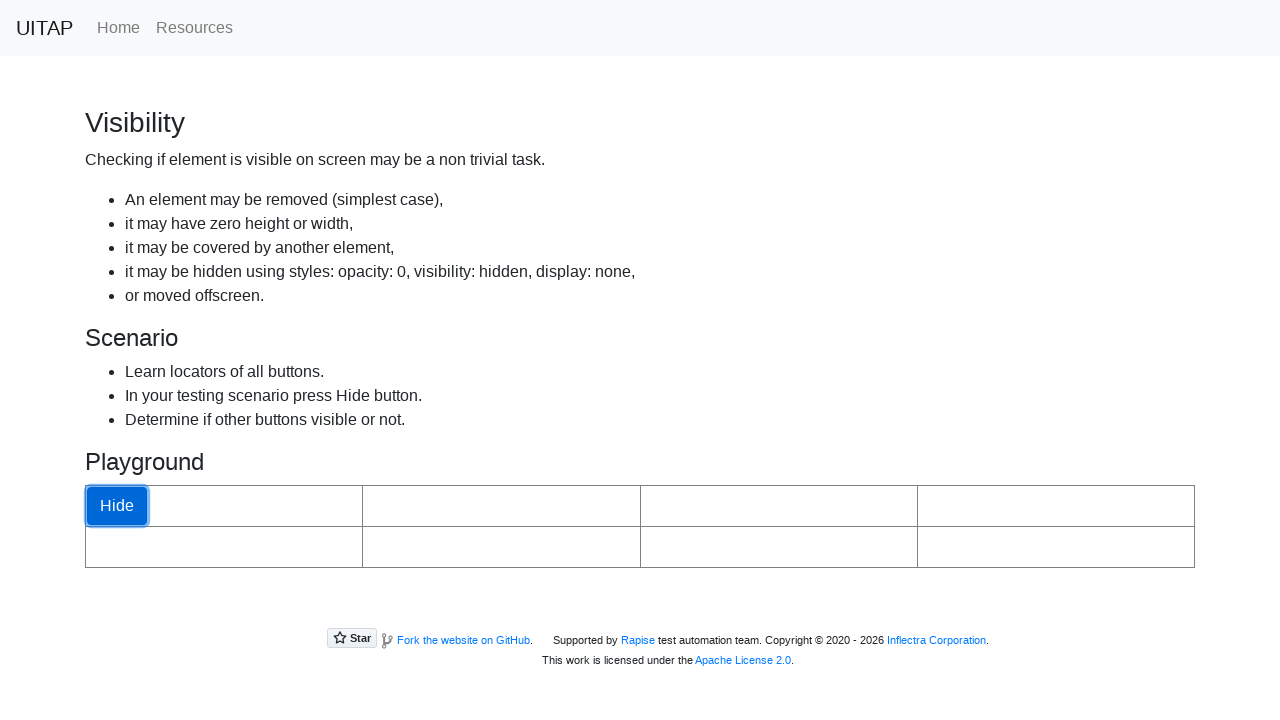